Tests explicit wait functionality by clicking a button and waiting for an element to become visible

Starting URL: https://www.leafground.com/waits.xhtml

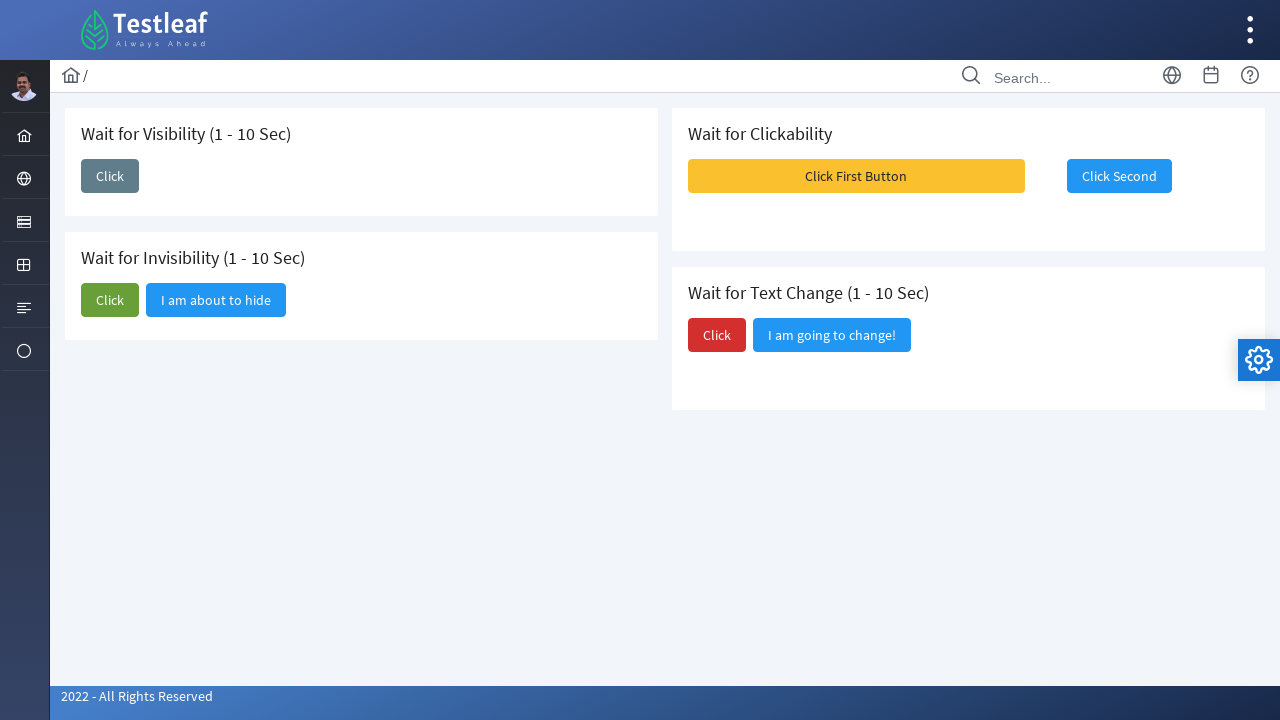

Clicked the trigger button to initiate visibility change at (110, 176) on xpath=//span[text()='Click']
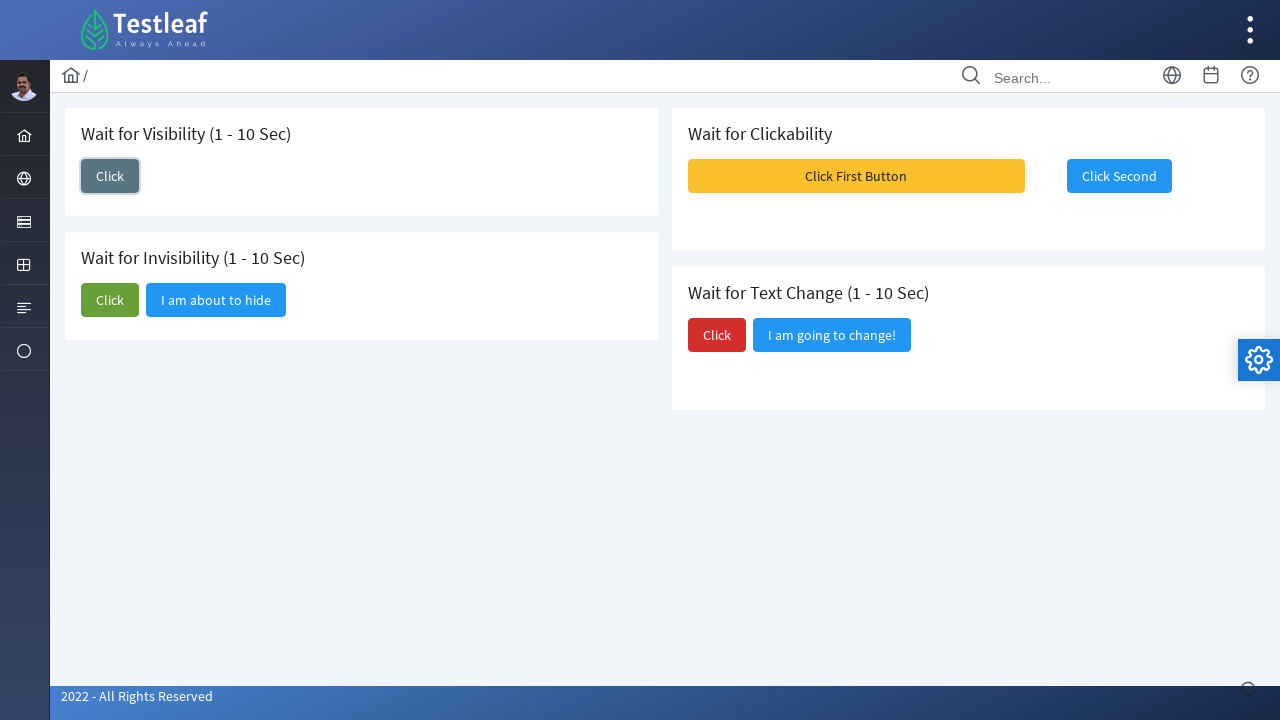

Waited for 'I am here' element to become visible
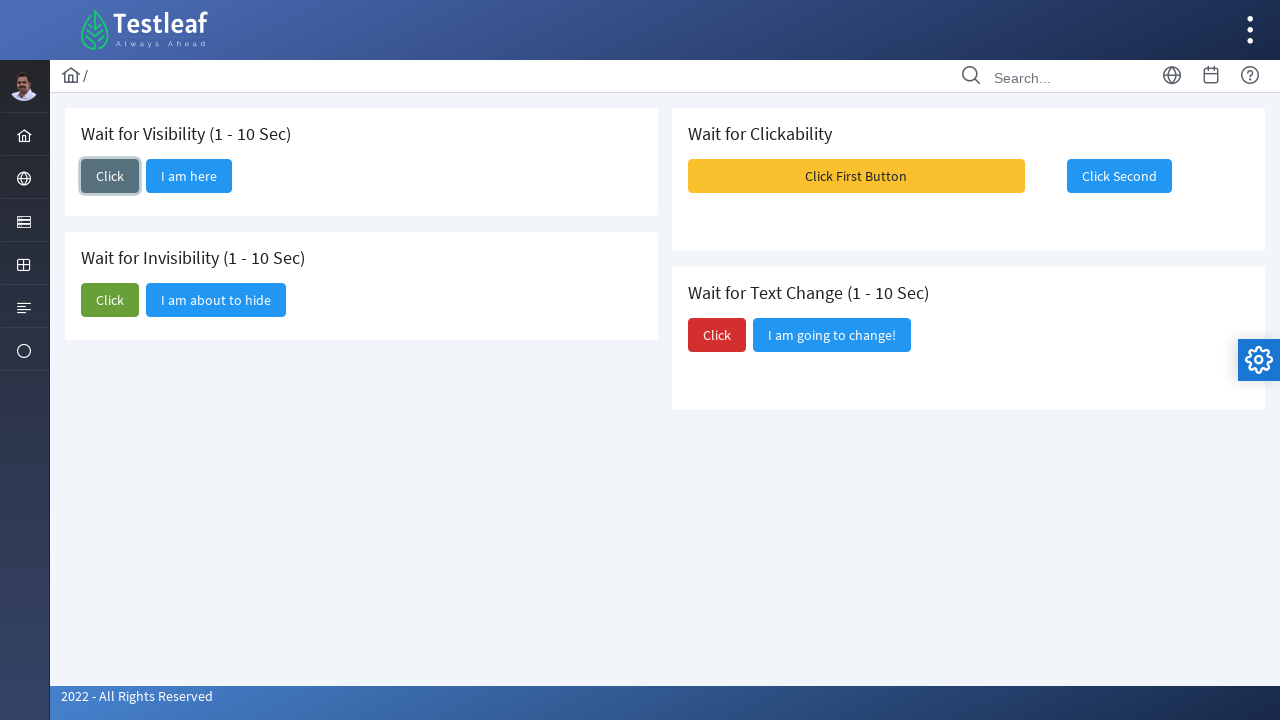

Located the 'I am here' element
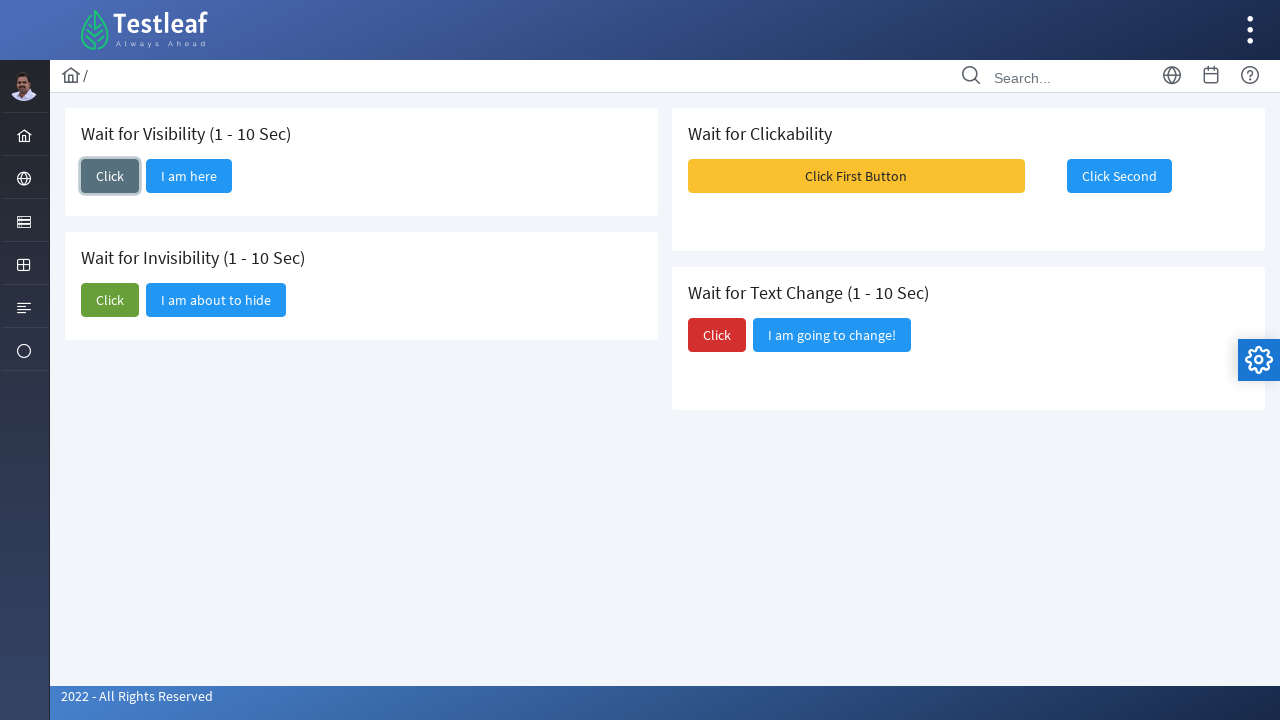

Retrieved and printed text content of visible element
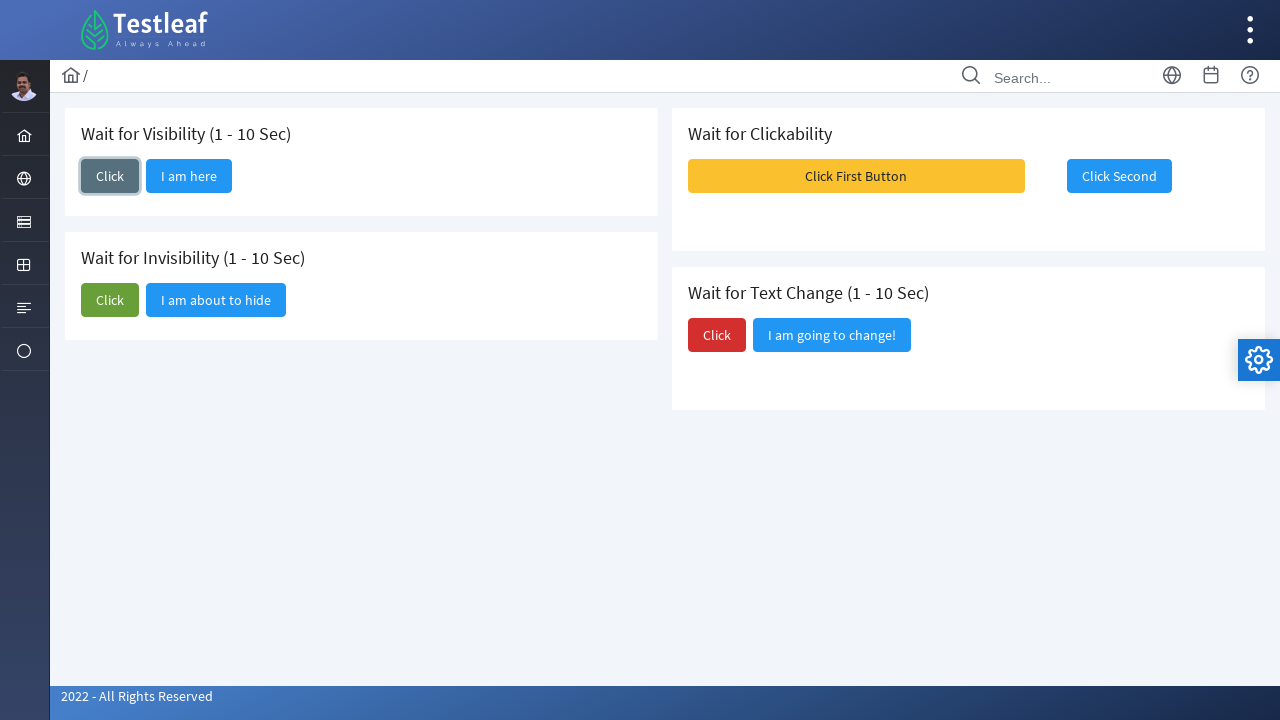

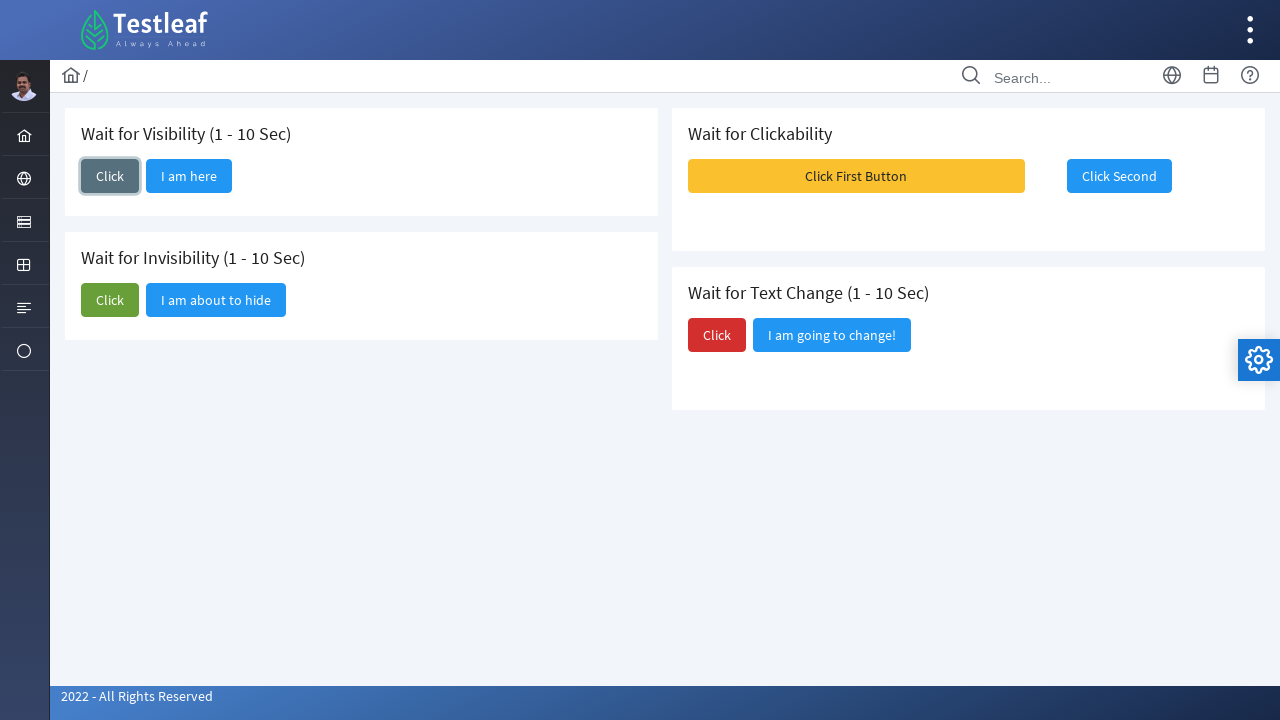